Tests checkbox interaction by clicking on the first checkbox option on a practice automation page

Starting URL: https://rahulshettyacademy.com/AutomationPractice/

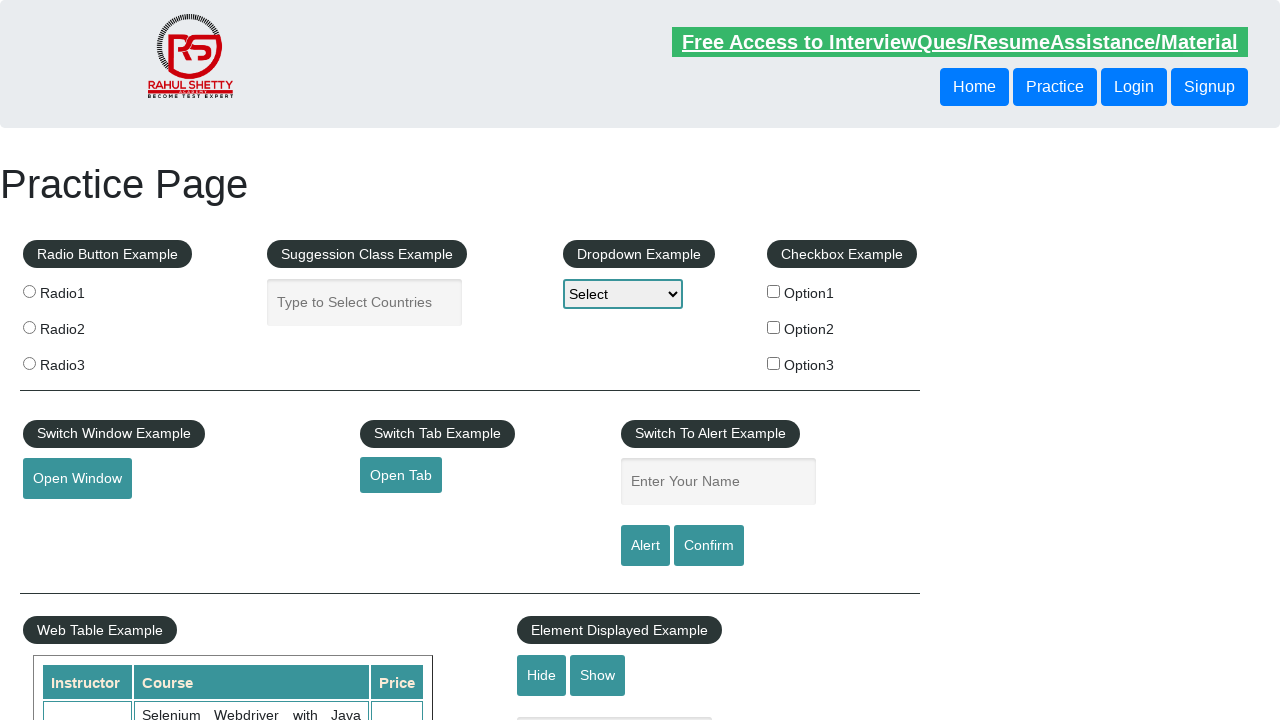

Navigated to Rahul Shetty Academy automation practice page
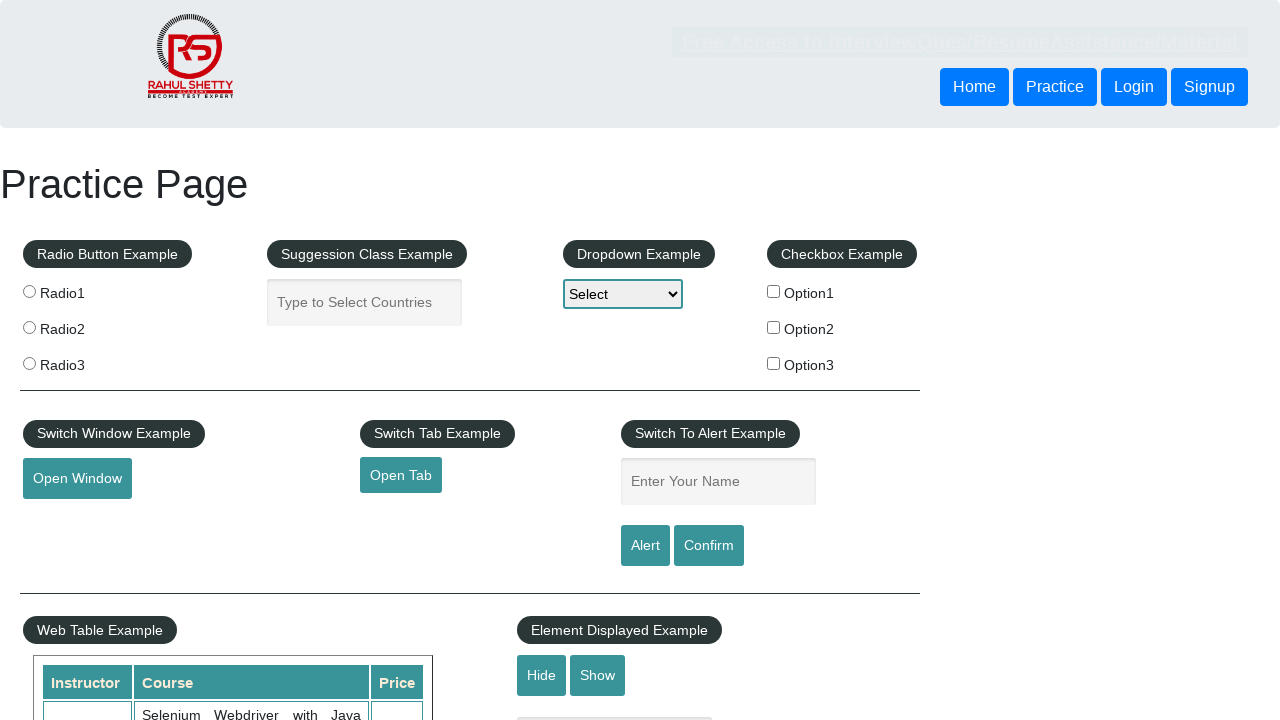

Clicked on the first checkbox option at (774, 291) on input#checkBoxOption1
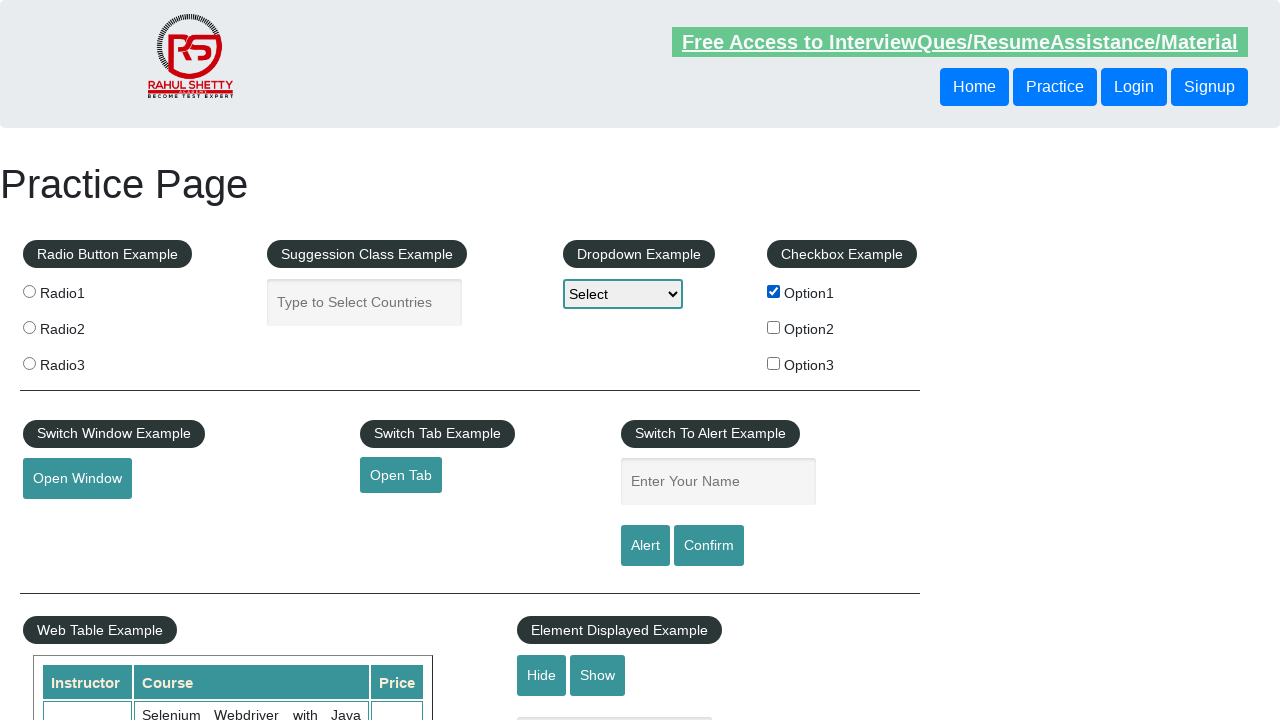

Waited 500ms to observe checkbox state change
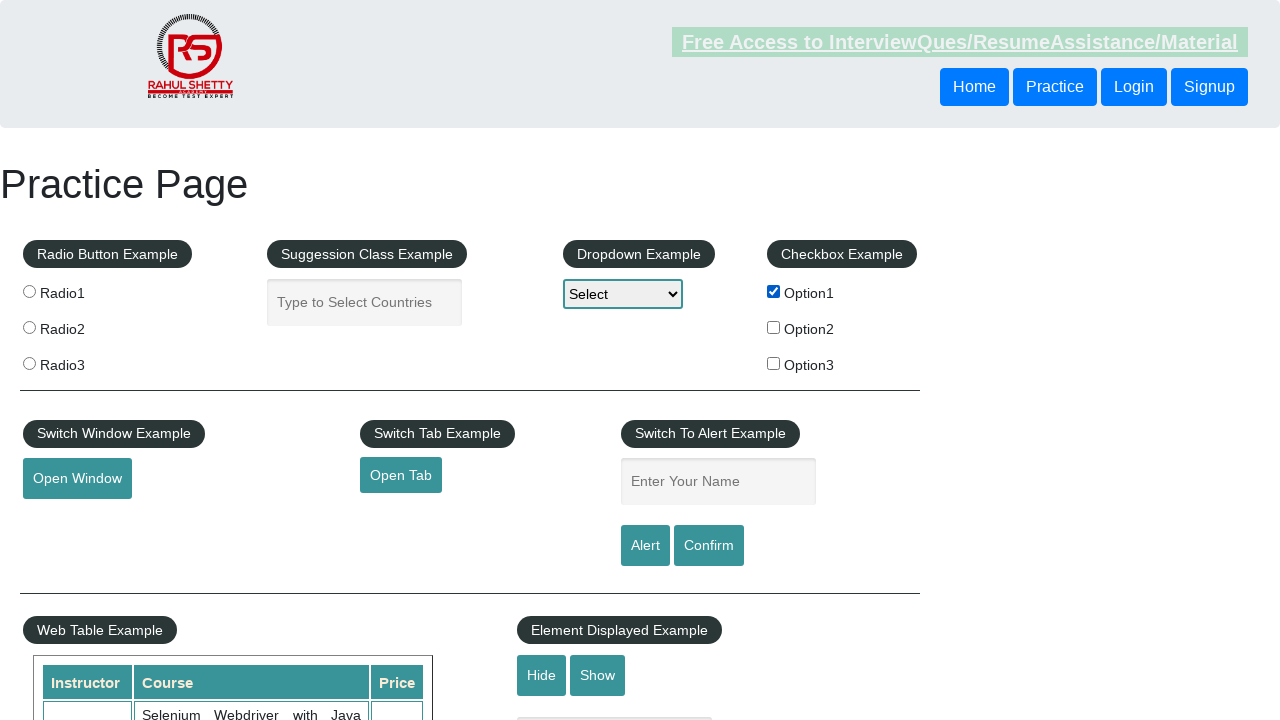

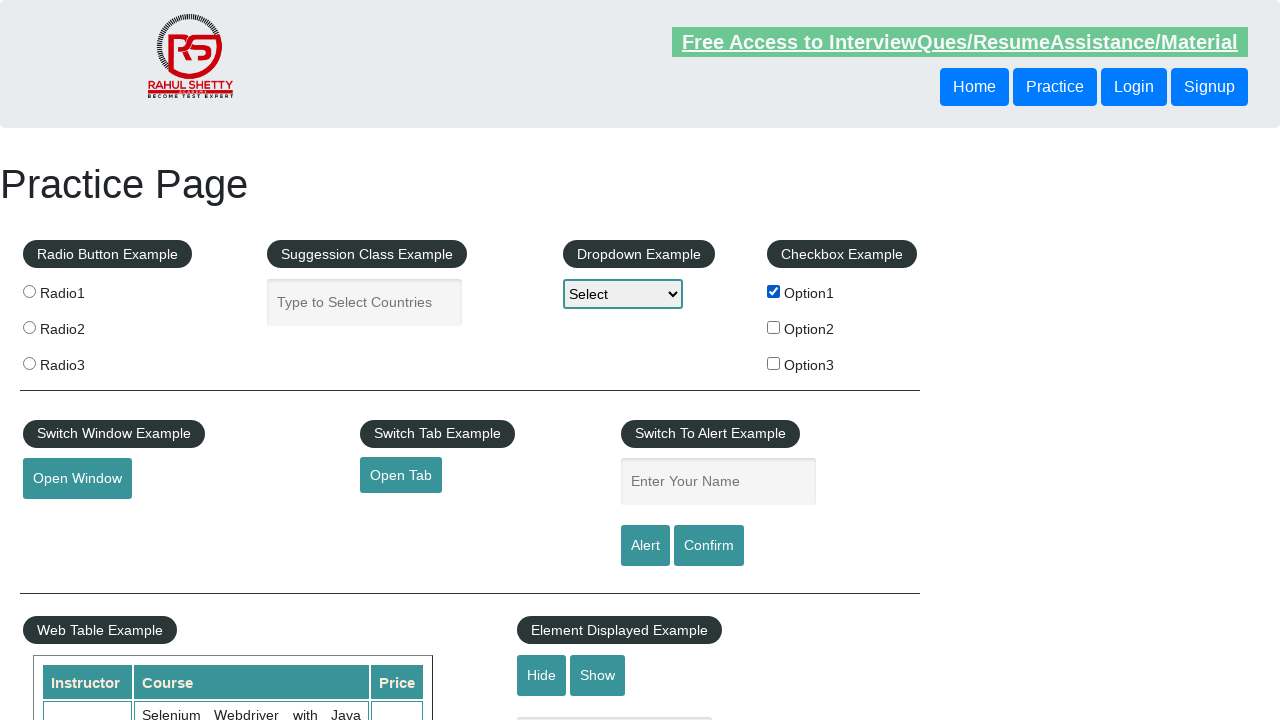